Tests browser window switching functionality by clicking a button to open a new window, then navigating to different URLs in new windows while switching between them.

Starting URL: https://demoqa.com/browser-windows

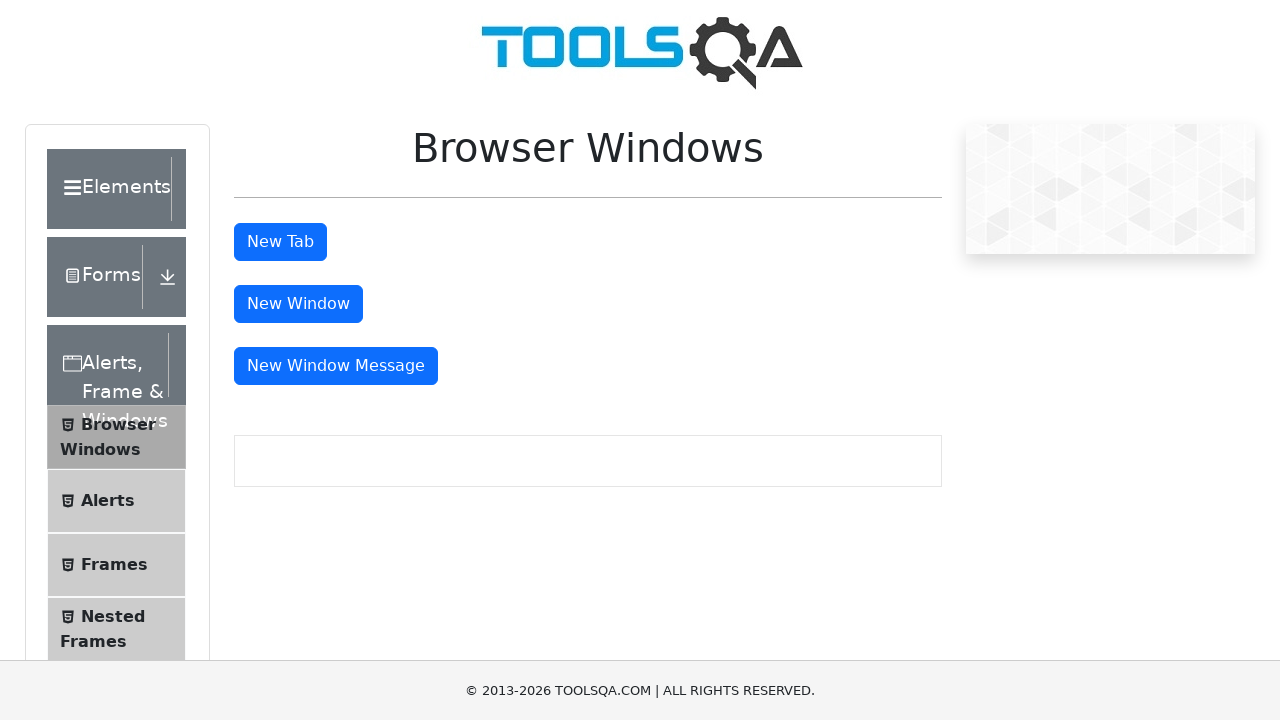

Stored reference to original page
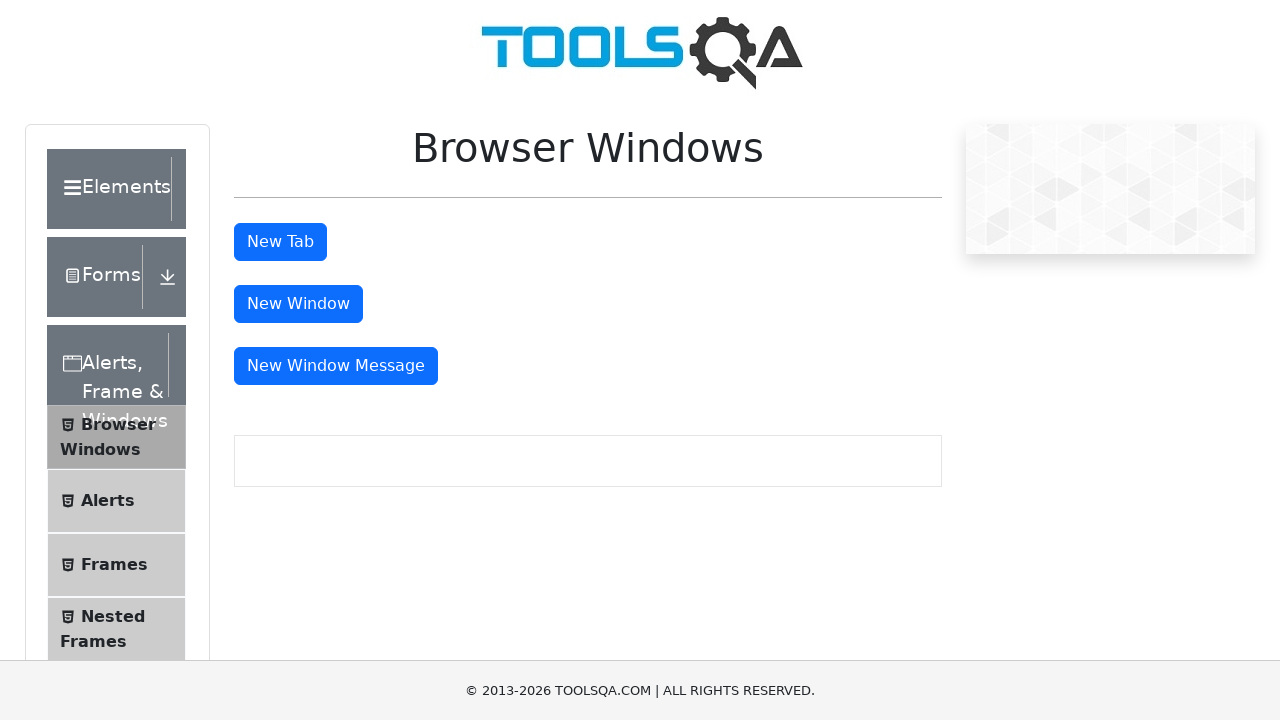

Clicked button to open new window at (298, 304) on #windowButton
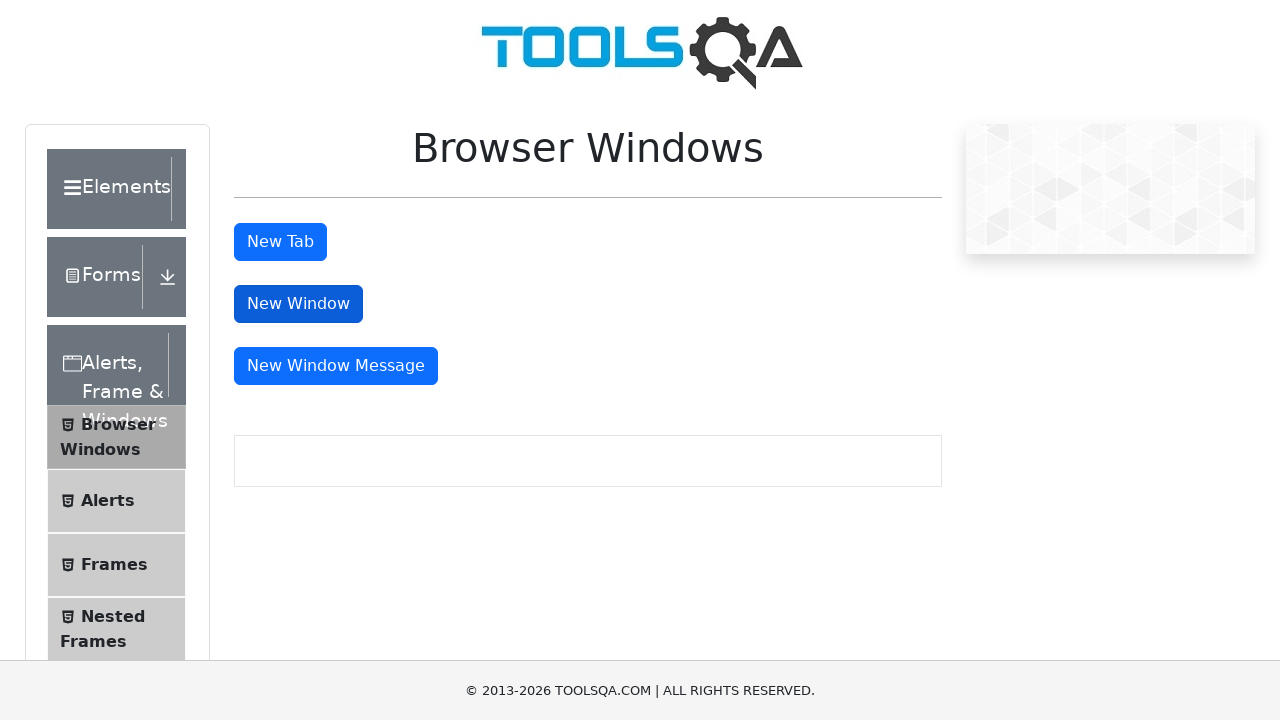

New window opened and captured
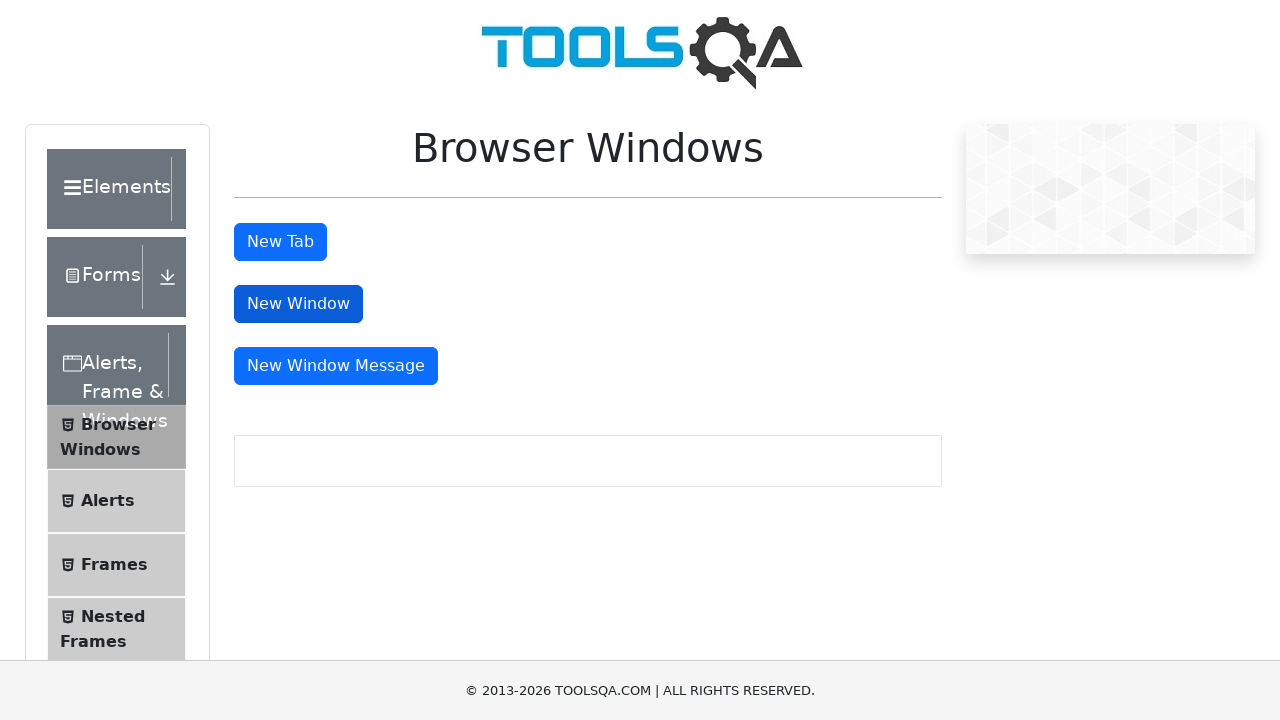

New page loaded with sample heading visible
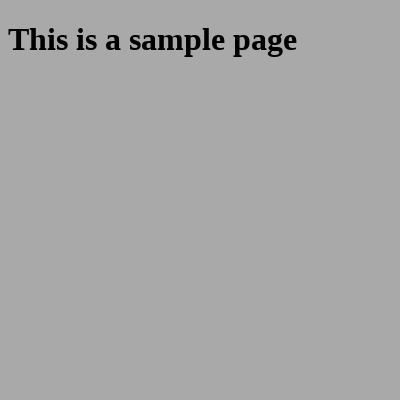

Closed the first new window
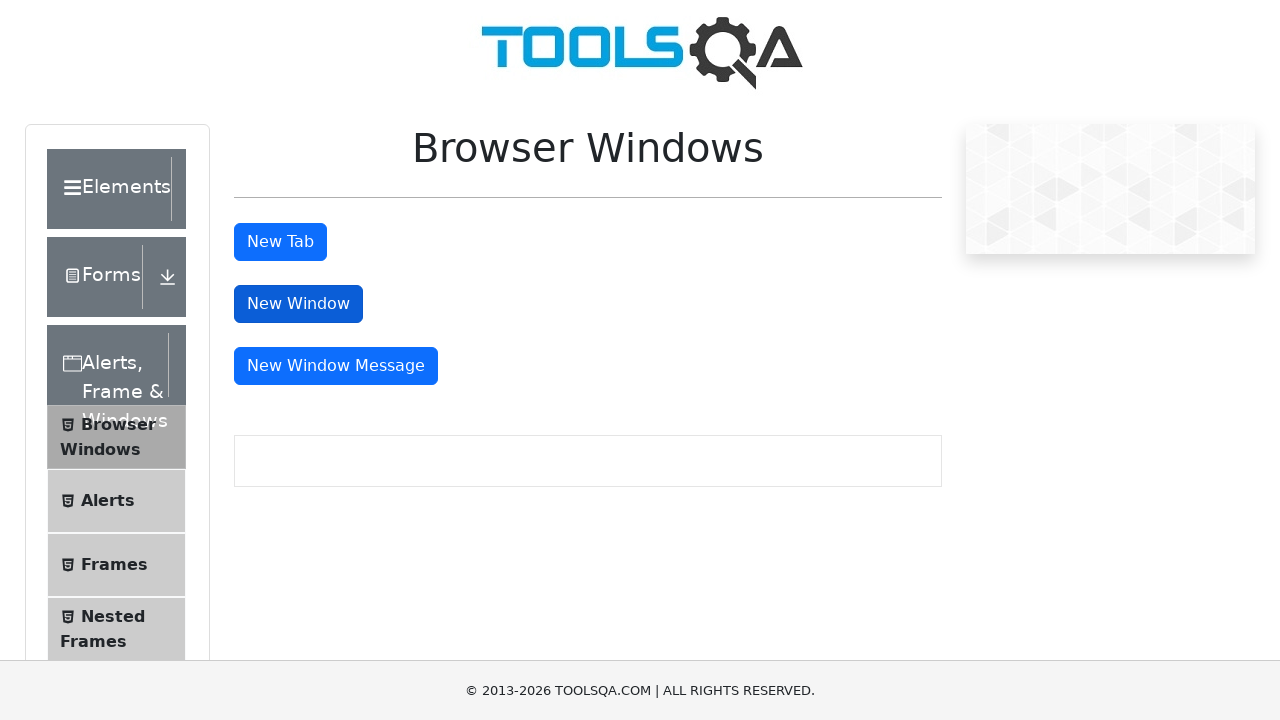

Created another new page
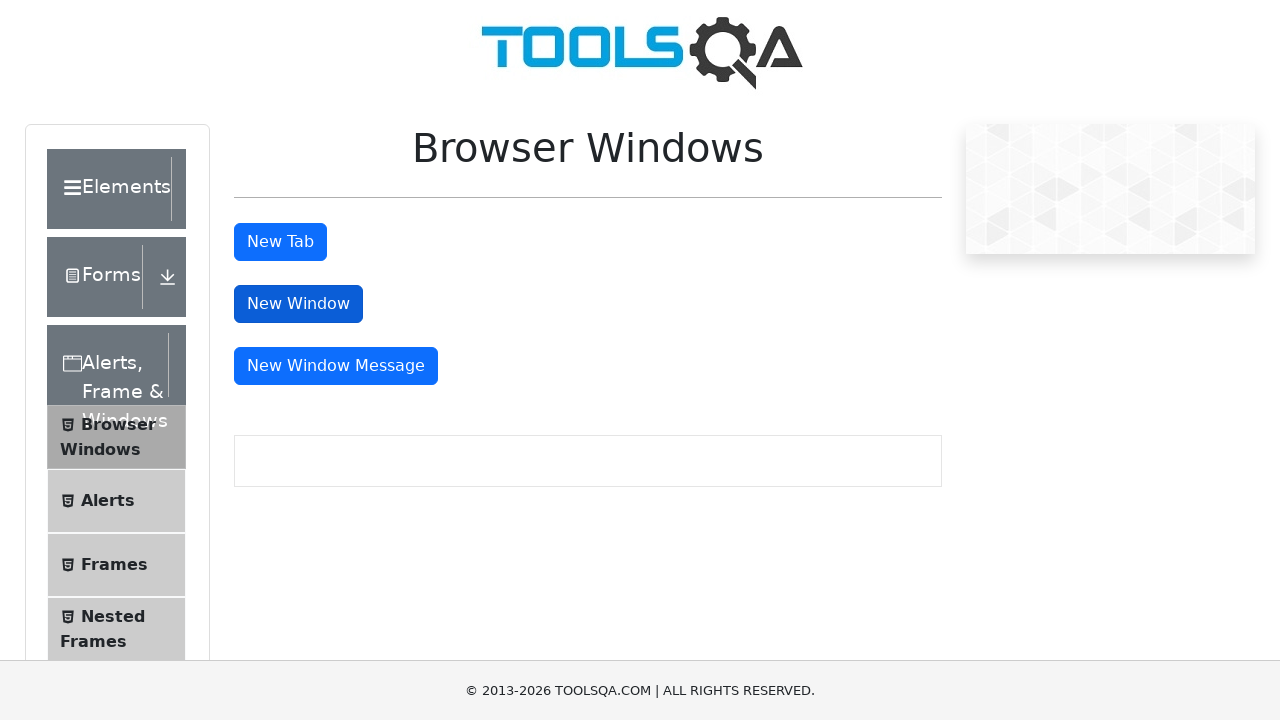

Navigated second new window to https://demoqa.com/sample
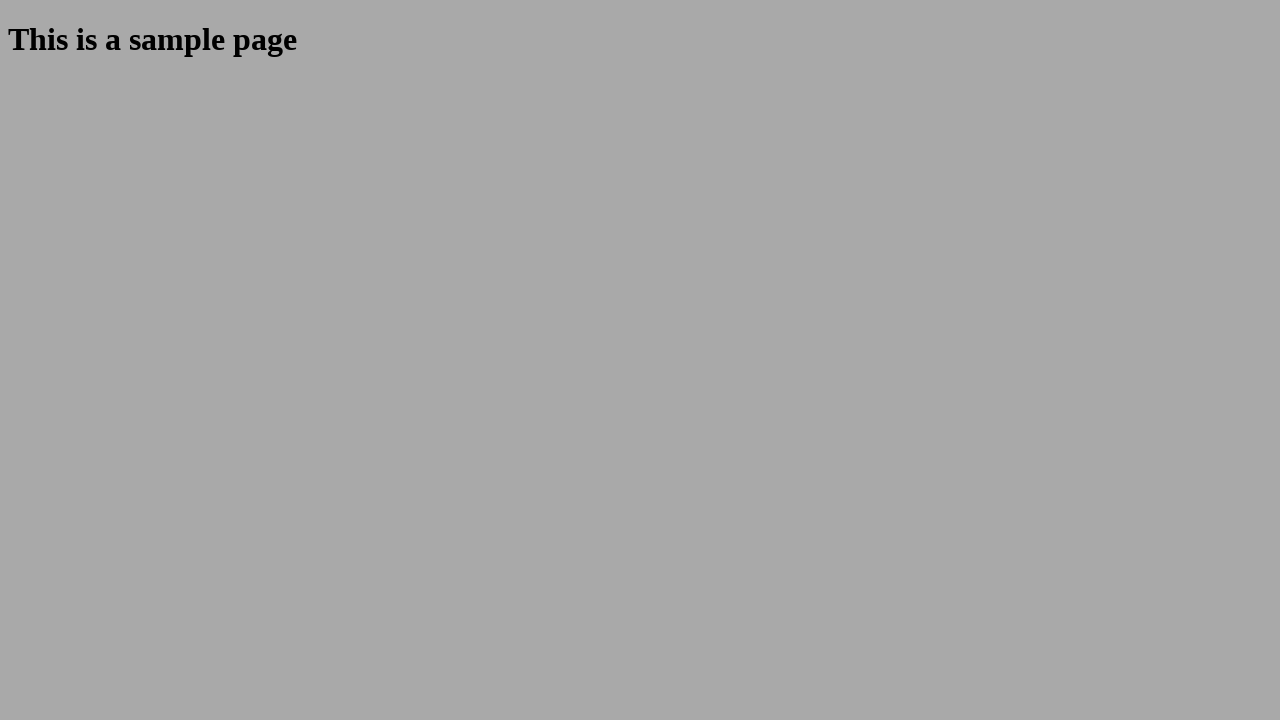

Second page loaded with sample heading visible
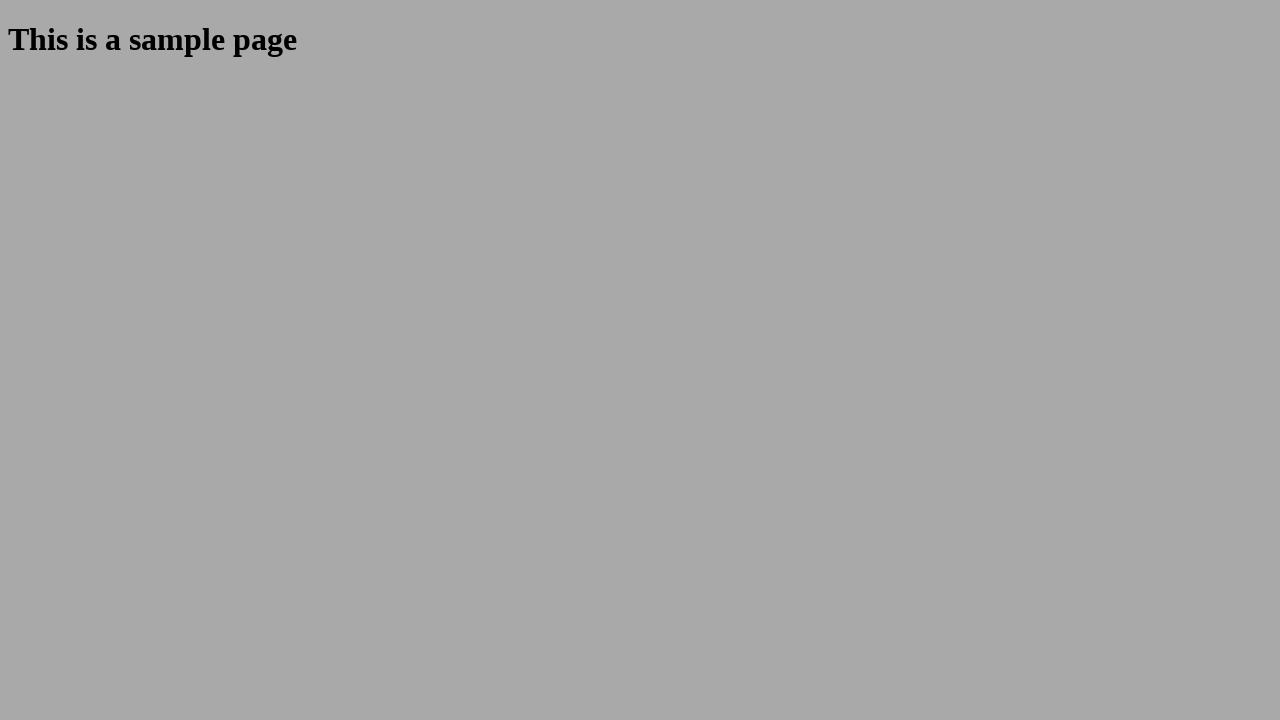

Closed the second new window
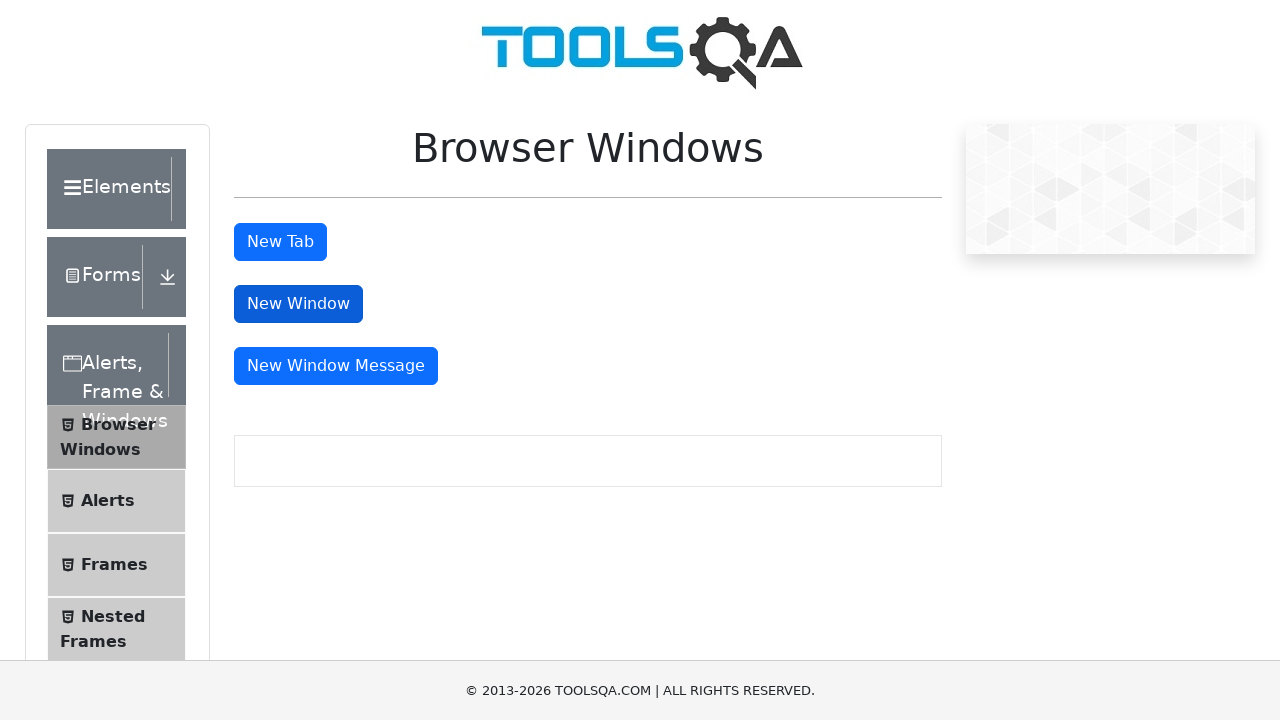

Switched back to original page by bringing it to front
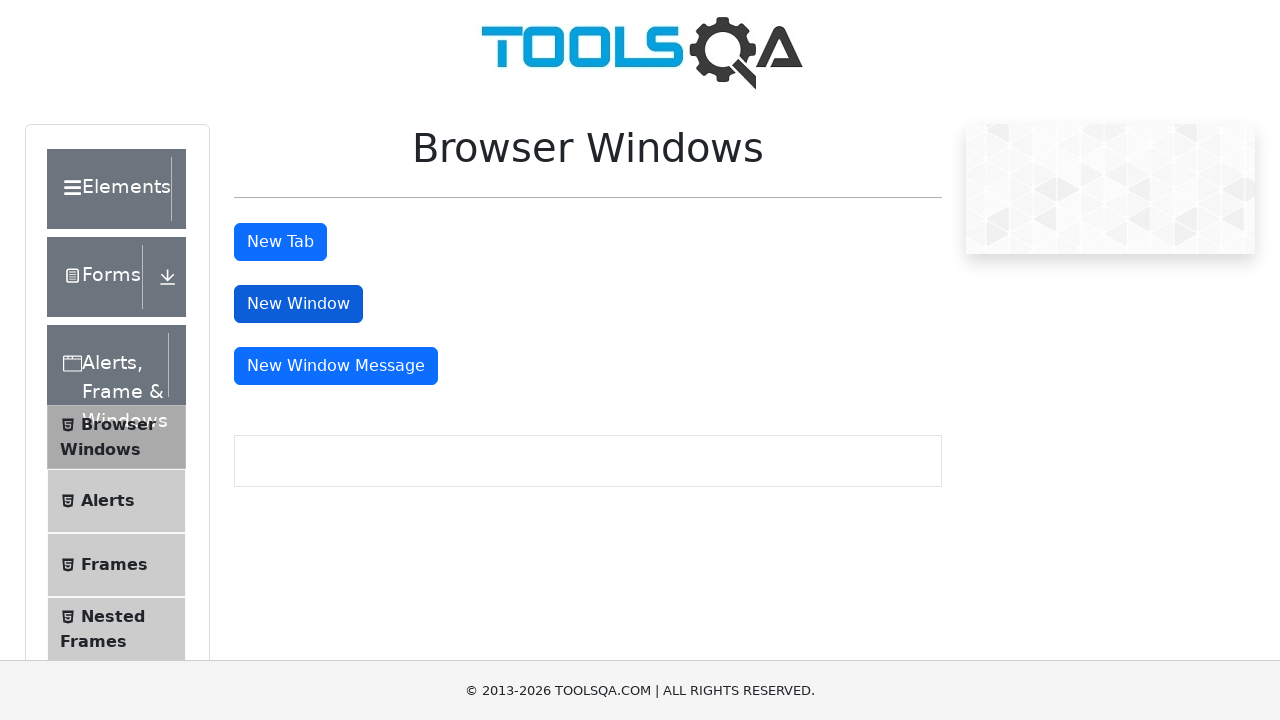

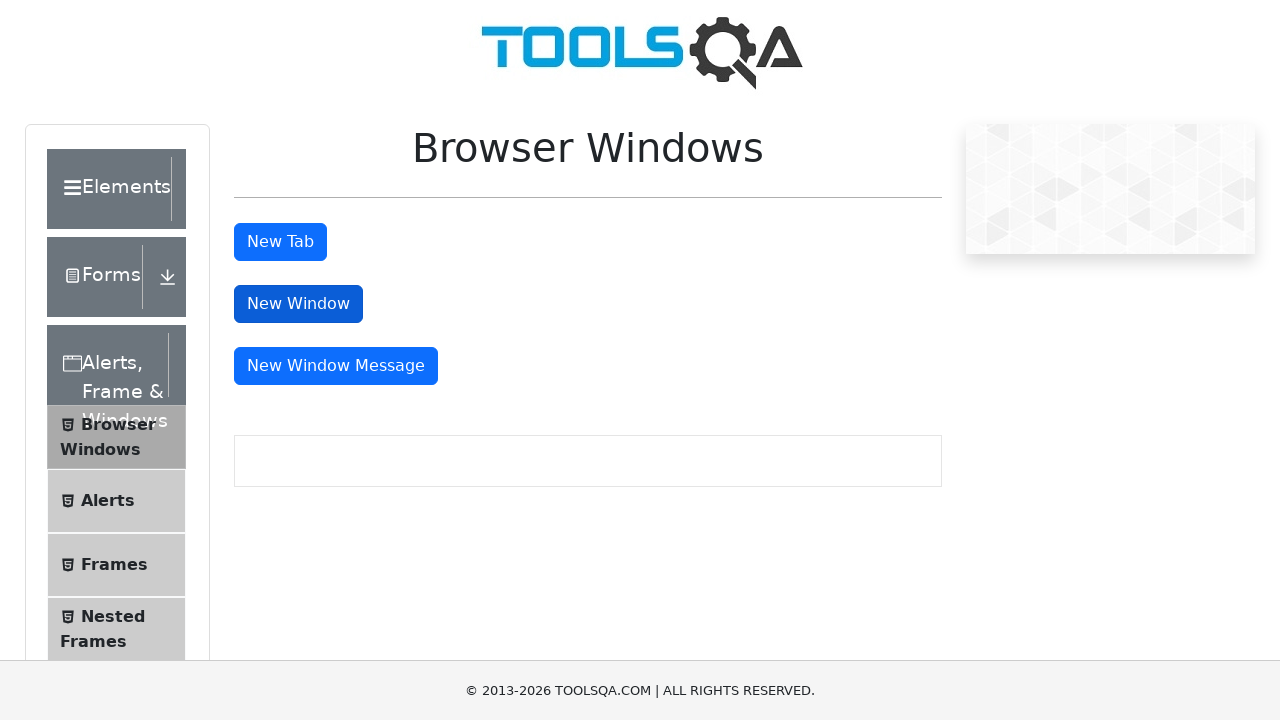